Tests dropdown functionality on a practice automation site by locating the country dropdown element and selecting an option from it

Starting URL: https://testautomationpractice.blogspot.com/

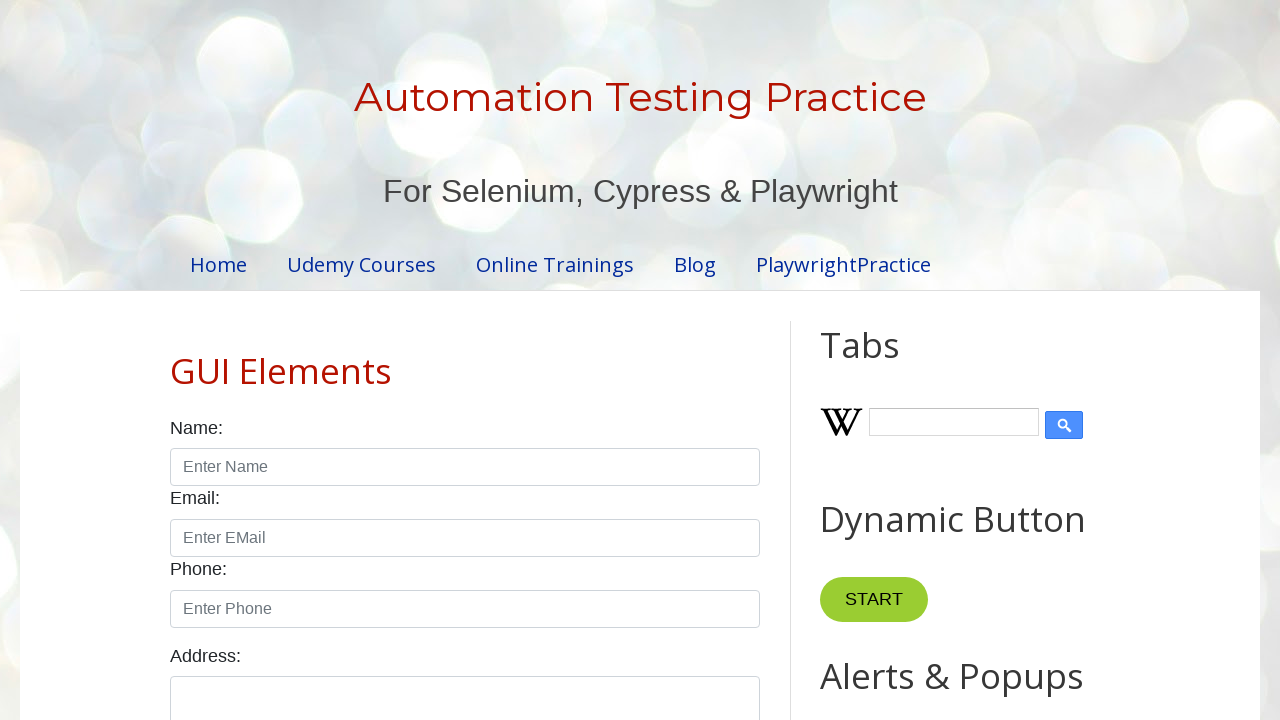

Navigated to practice automation site
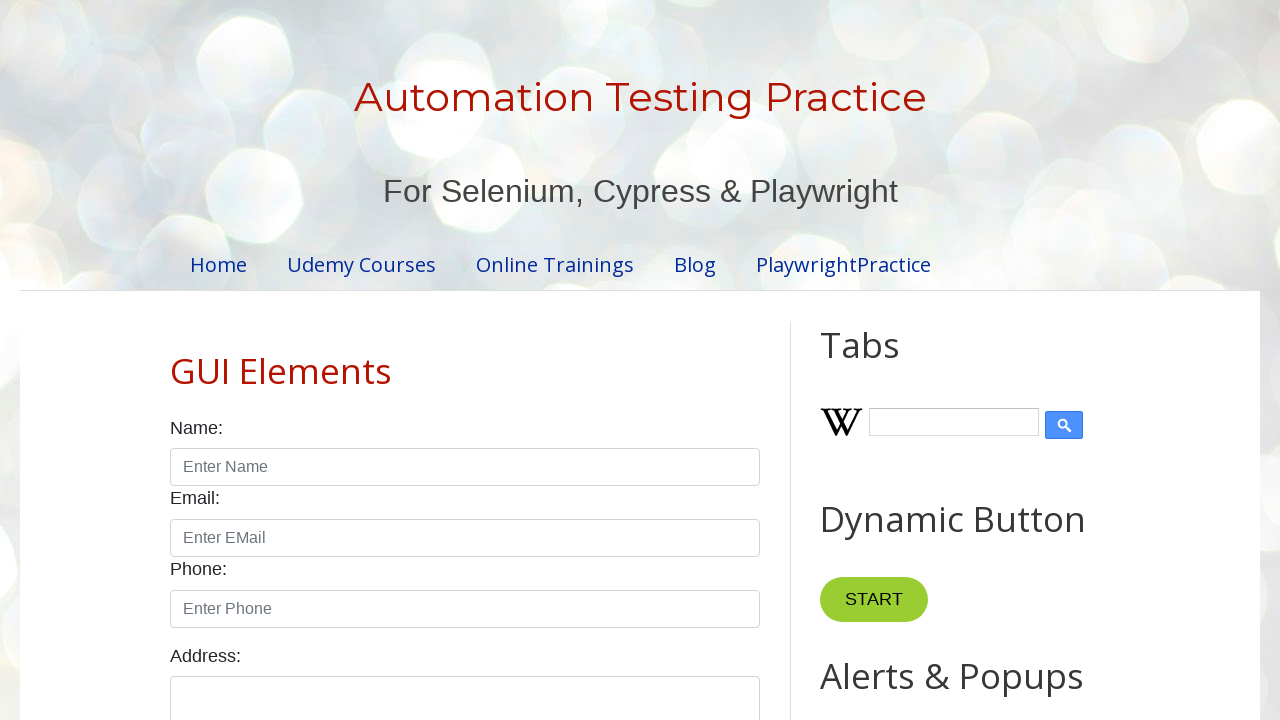

Country dropdown element is visible
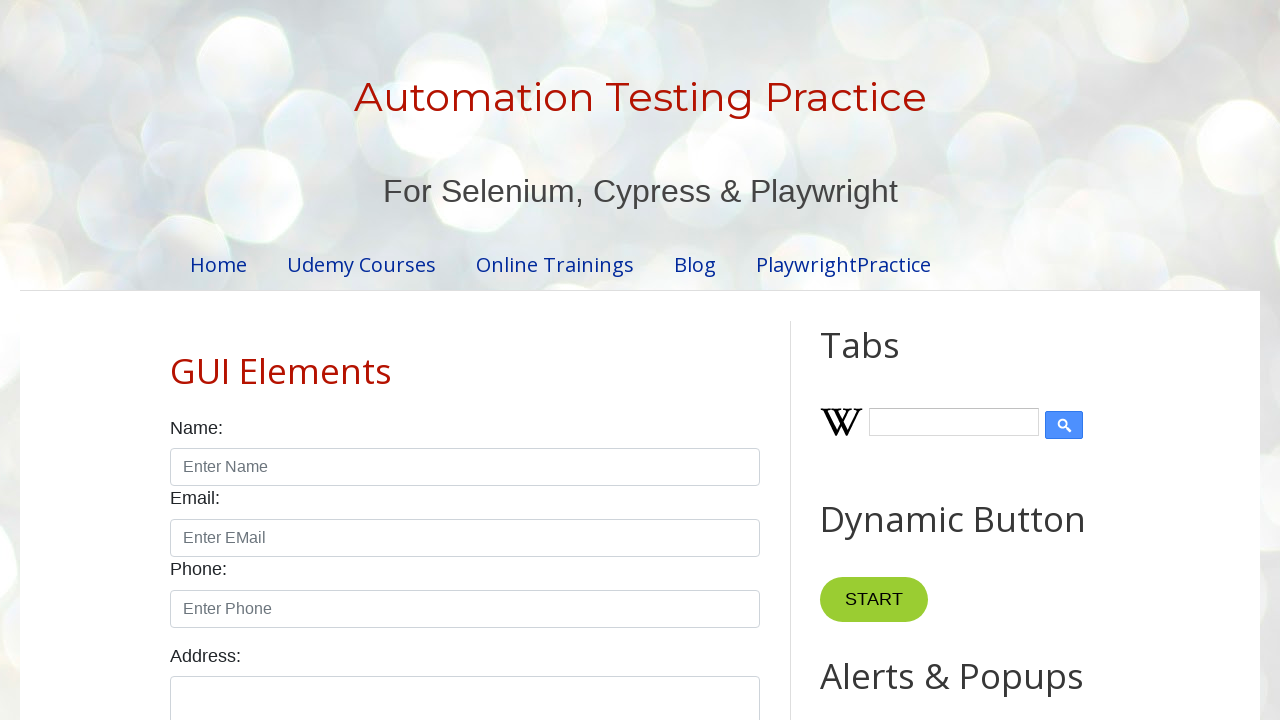

Selected 'japan' from country dropdown by value on #country
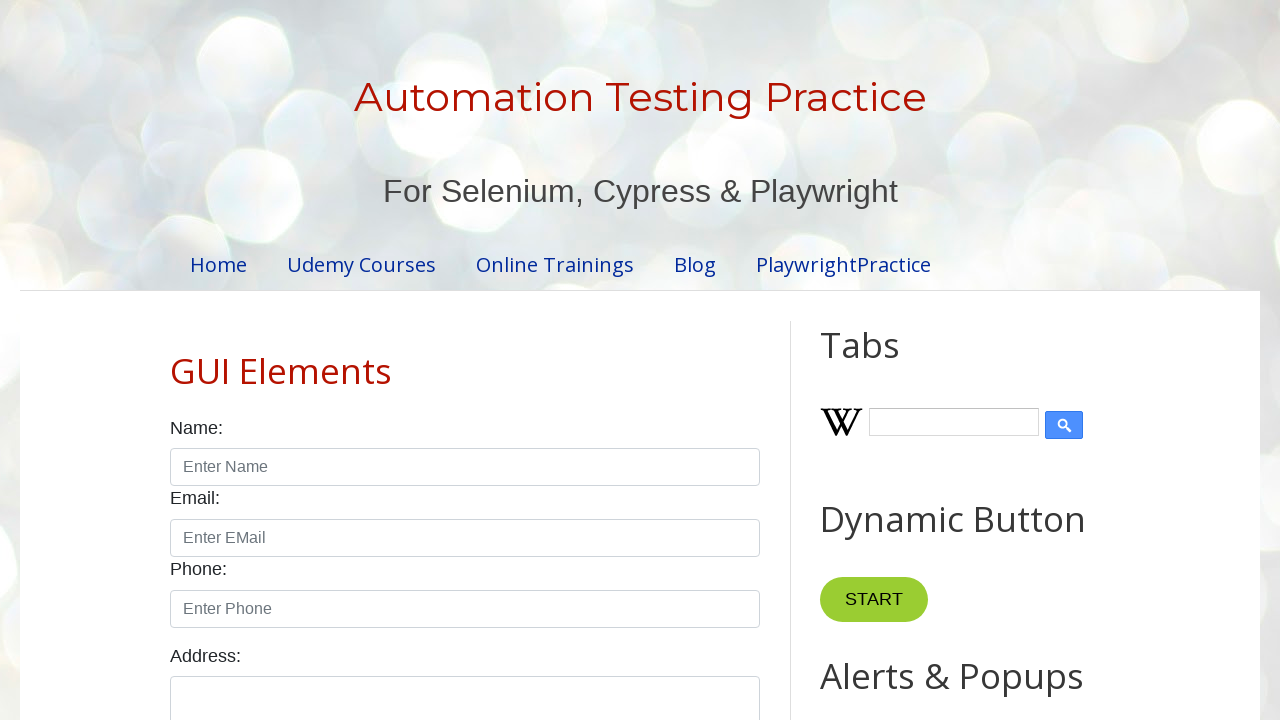

Selected 'France' from country dropdown by visible text on #country
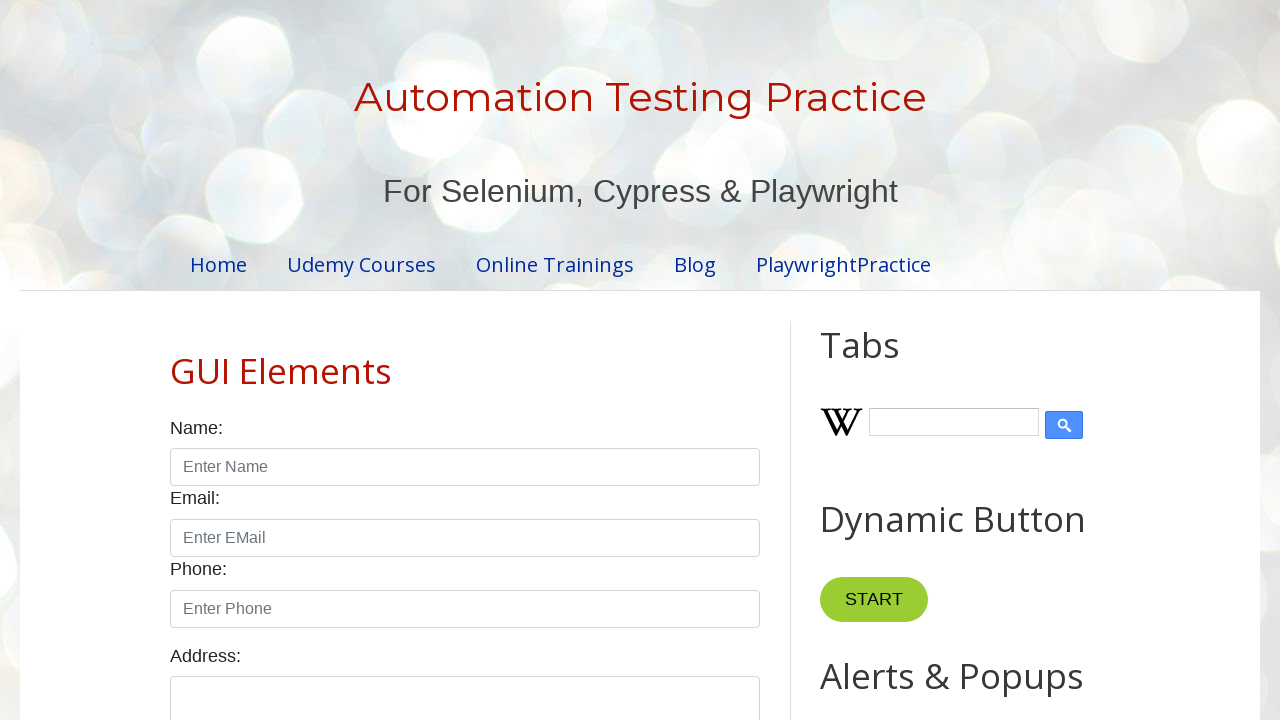

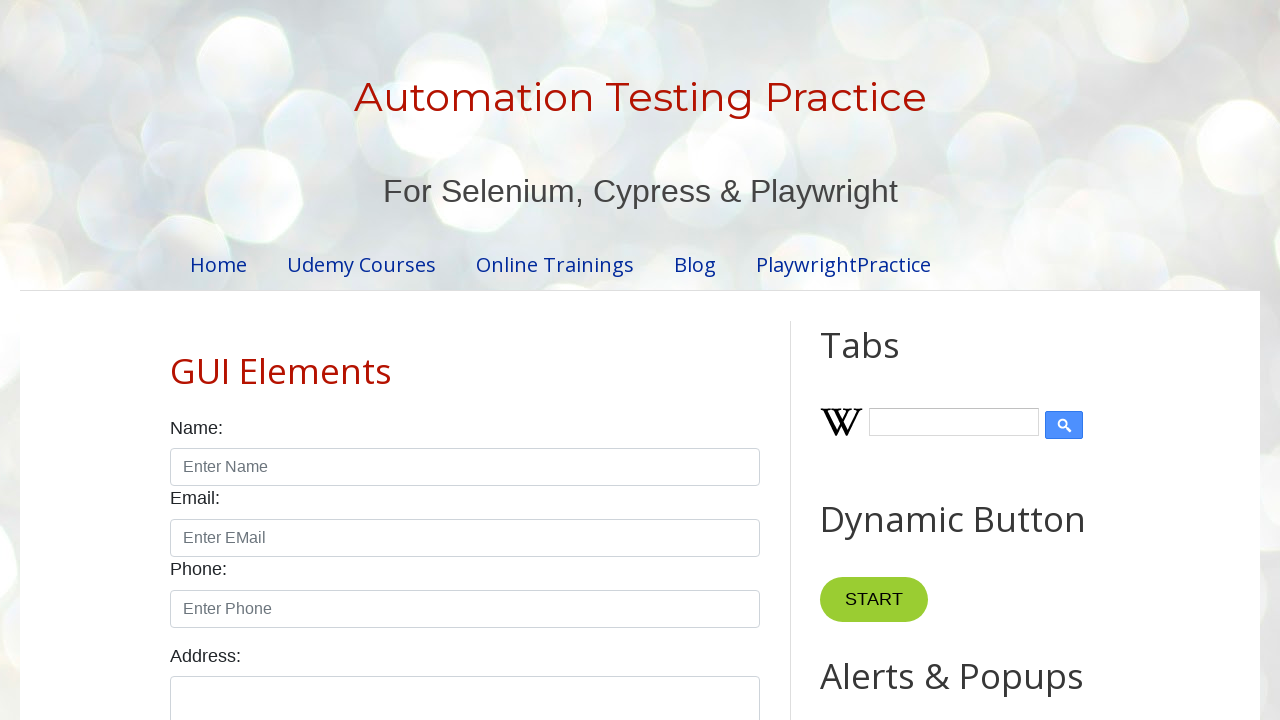